Tests handling of JavaScript confirm dialogs by clicking a button that triggers a confirm dialog and dismissing it

Starting URL: https://the-internet.herokuapp.com/javascript_alerts

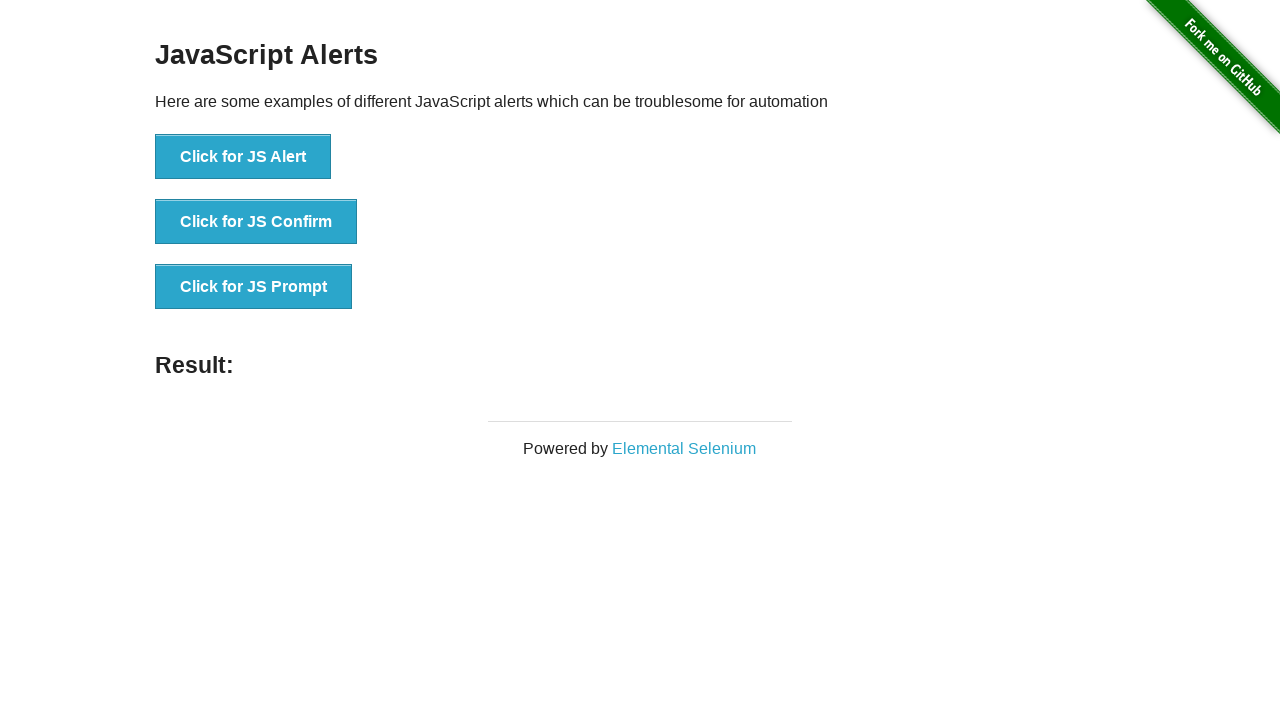

Set up dialog handler to dismiss confirm dialogs
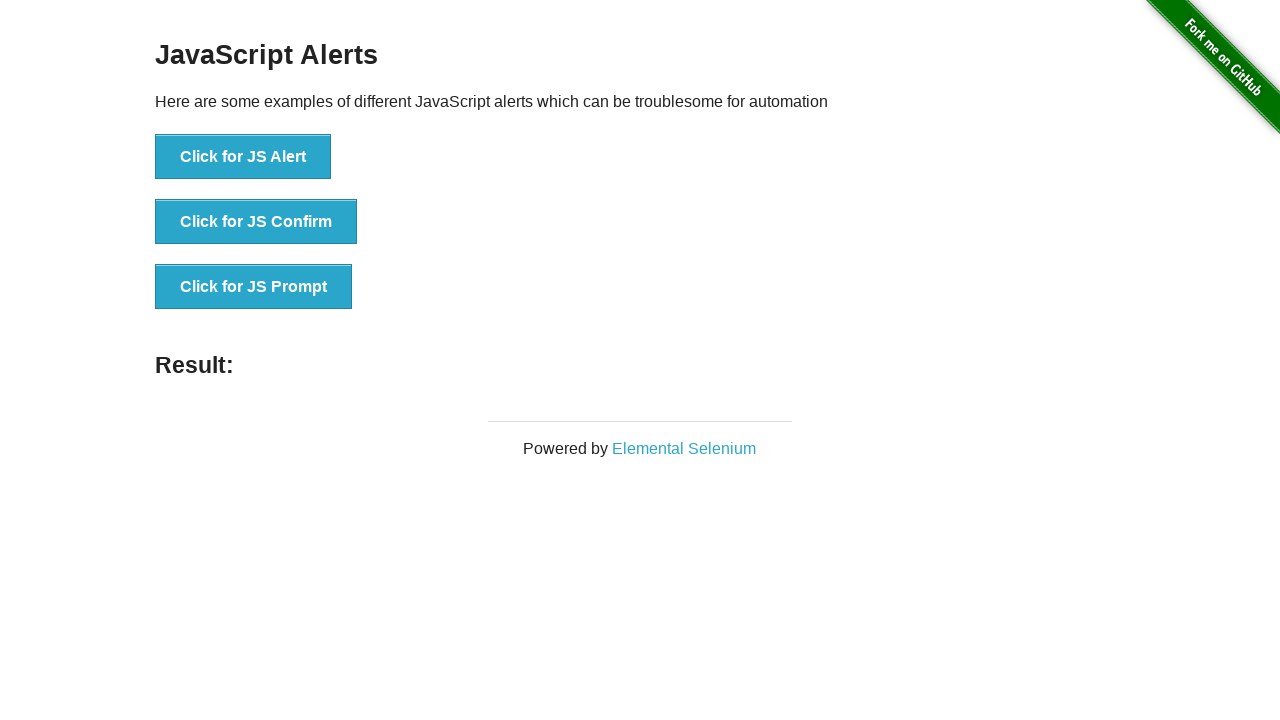

Clicked the JS Confirm button to trigger the confirm dialog at (256, 222) on [onclick="jsConfirm()"]
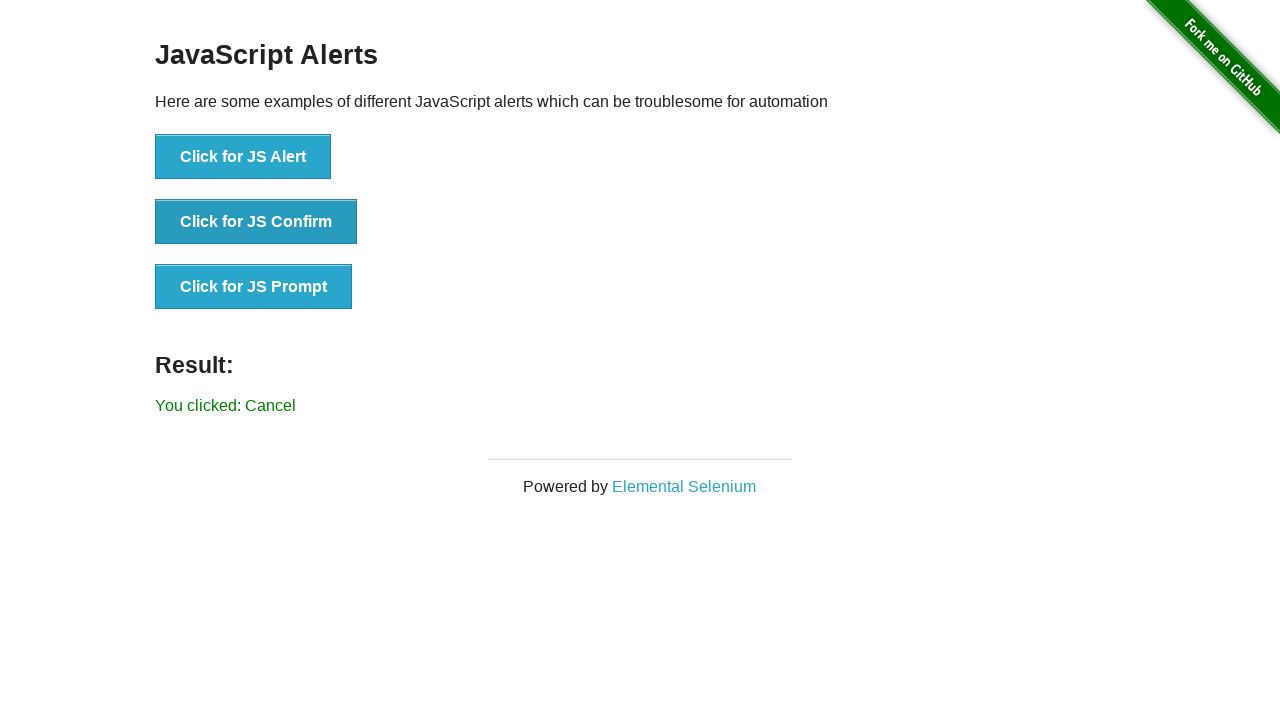

Waited for confirm dialog to be handled and dismissed
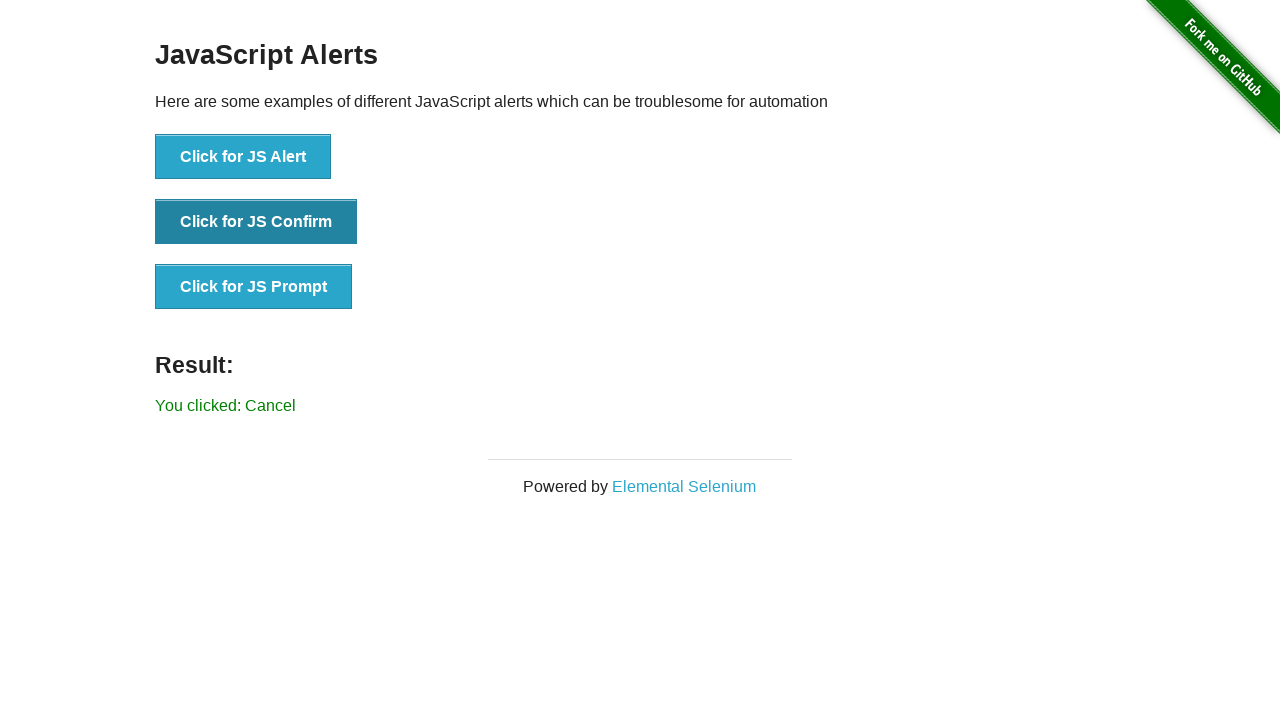

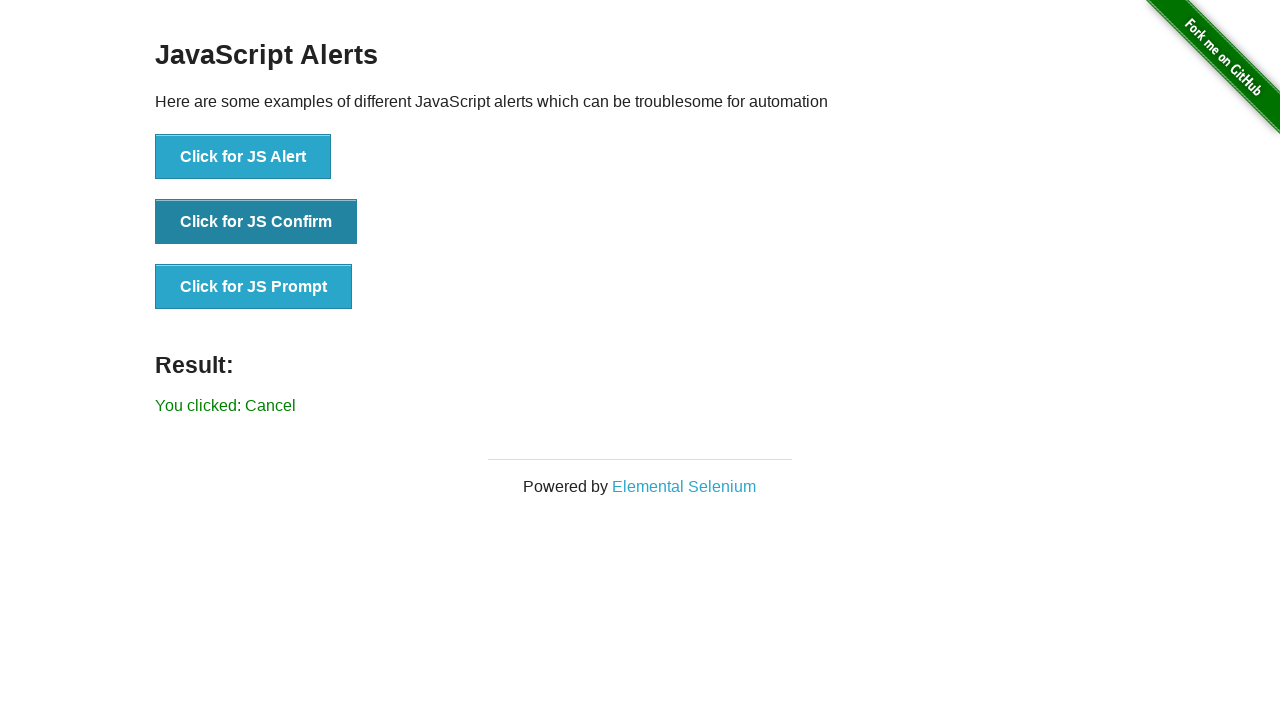